Tests search functionality on Youla marketplace by entering a search query for "стиральная машина" (washing machine) and verifying that product cards are displayed in the results.

Starting URL: https://youla.ru/rostov-na-donu

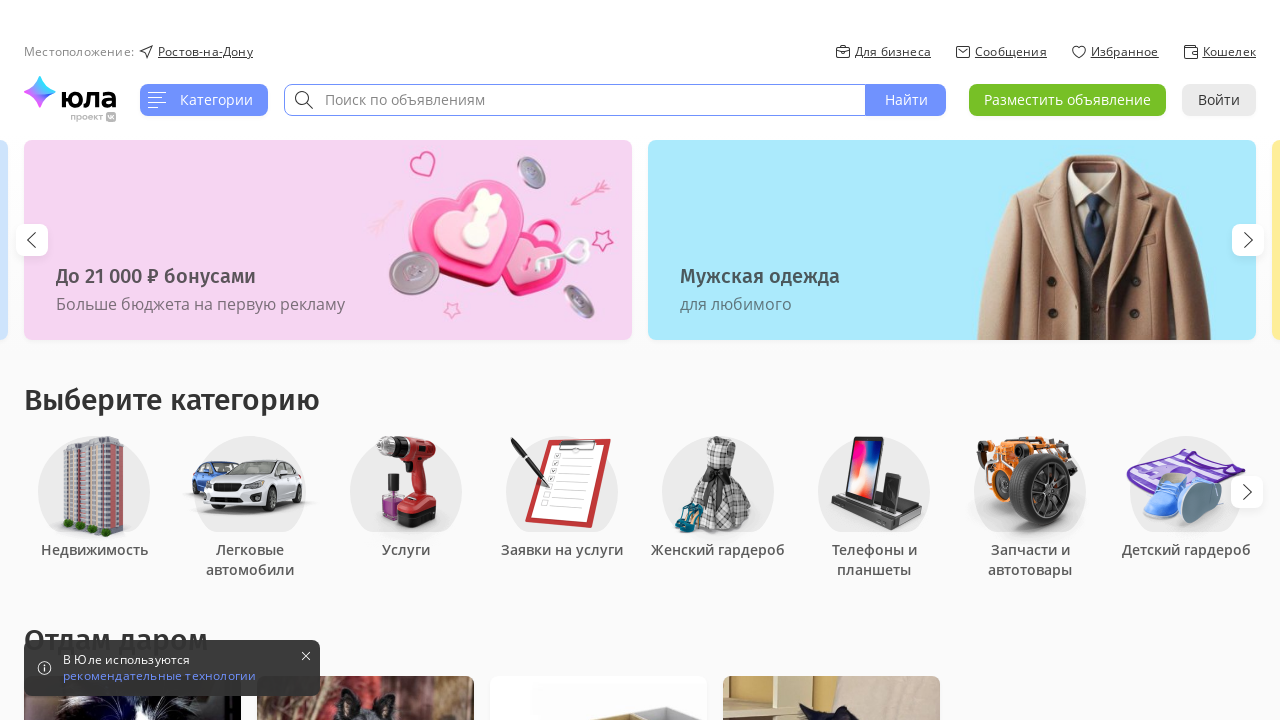

Filled search input with 'стиральная машина' (washing machine) on input
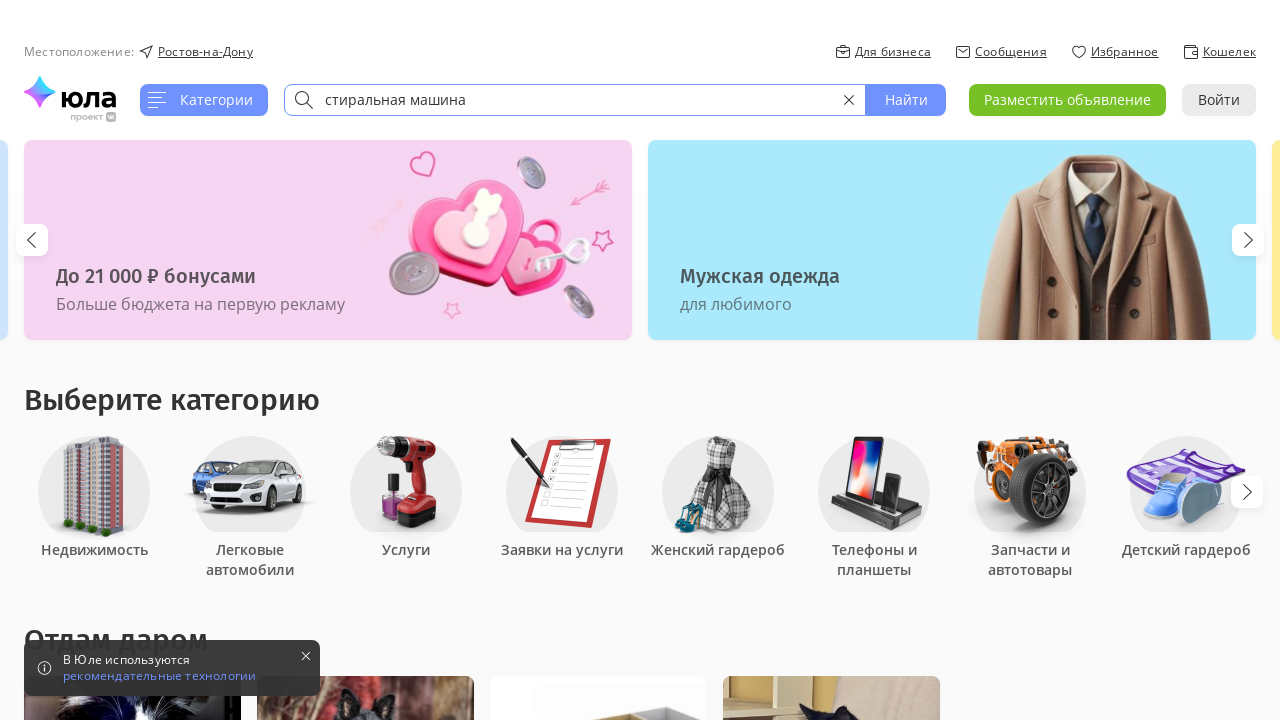

Pressed Enter to submit search query on input
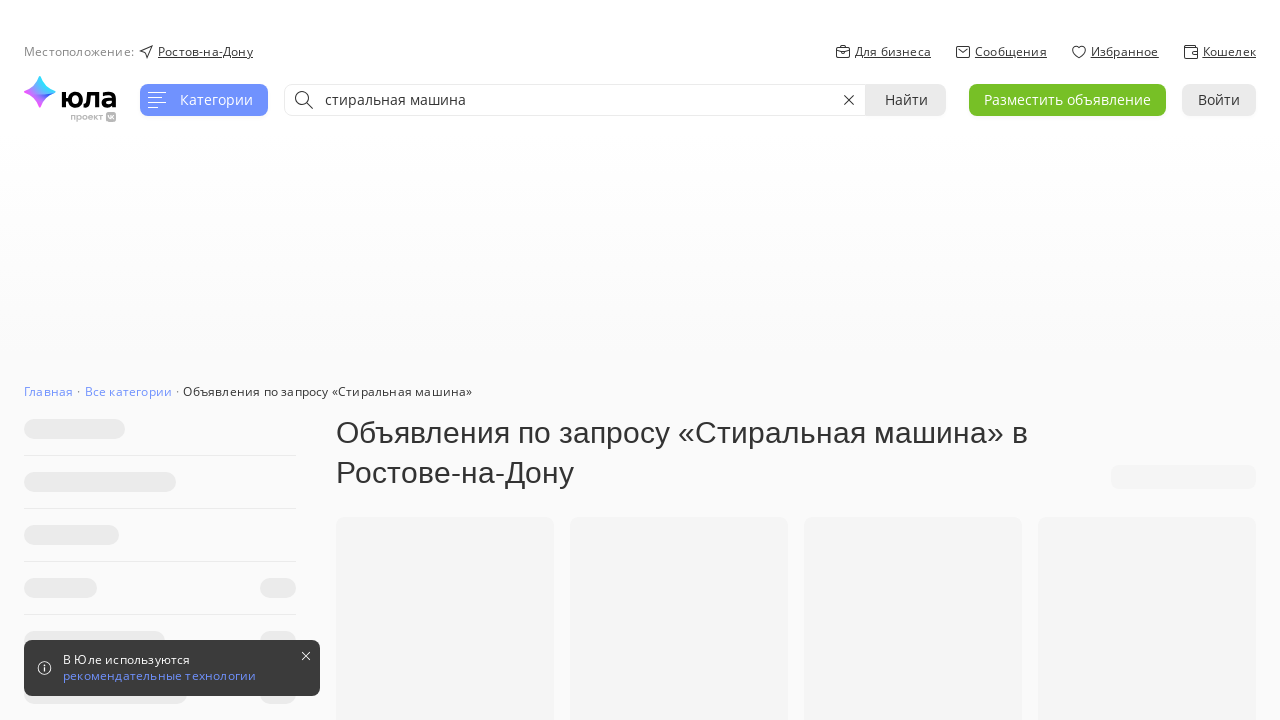

Product cards loaded on search results page
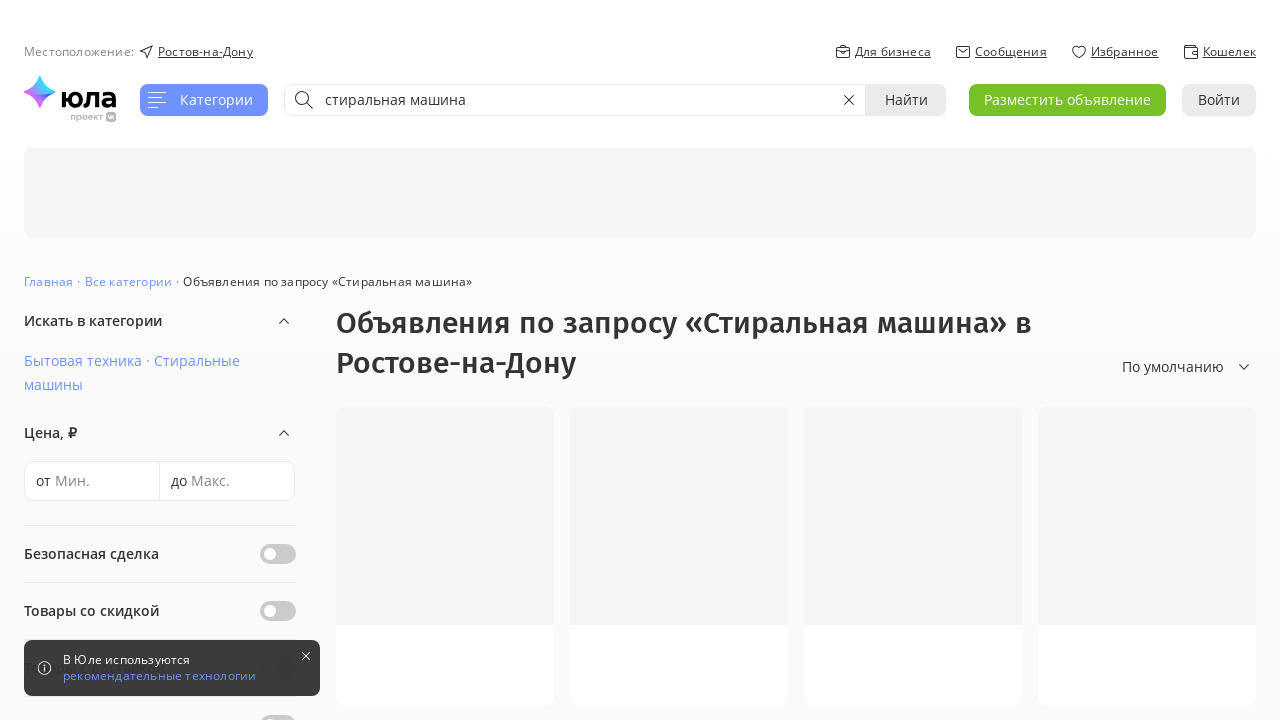

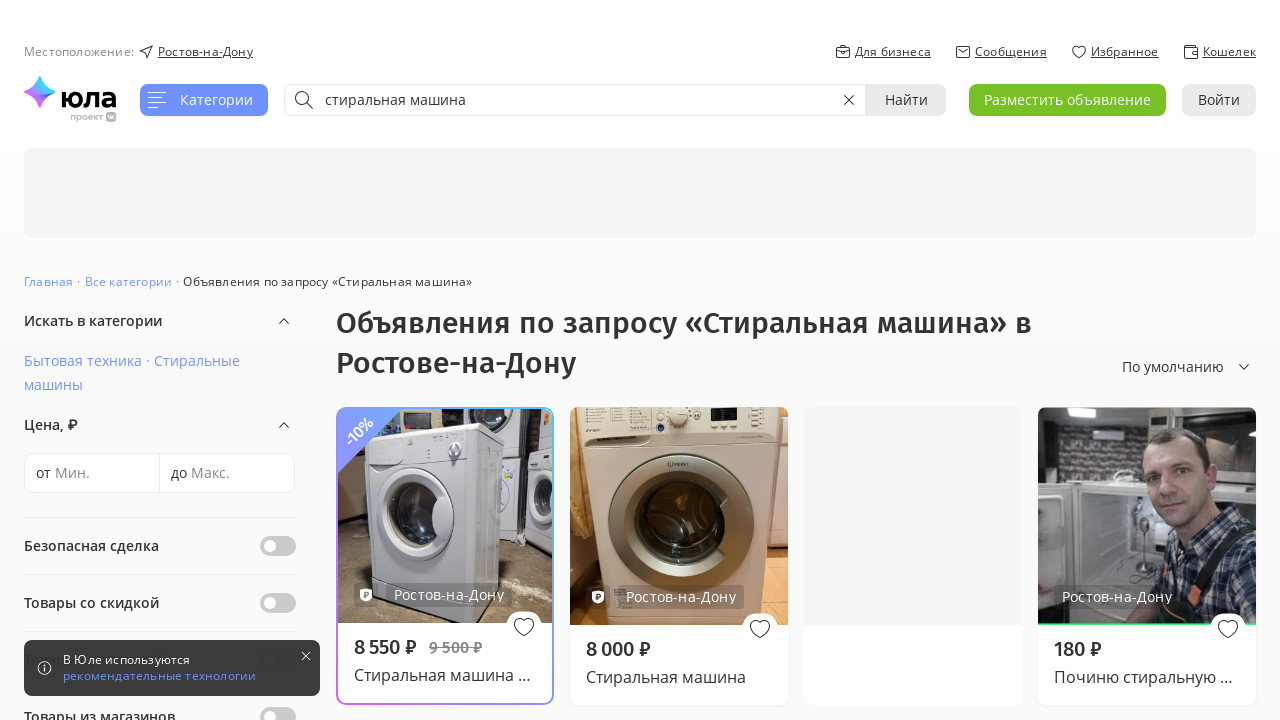